Tests a simple text input form by entering text, submitting the form, and verifying the result is displayed

Starting URL: https://www.qa-practice.com/elements/input/simple

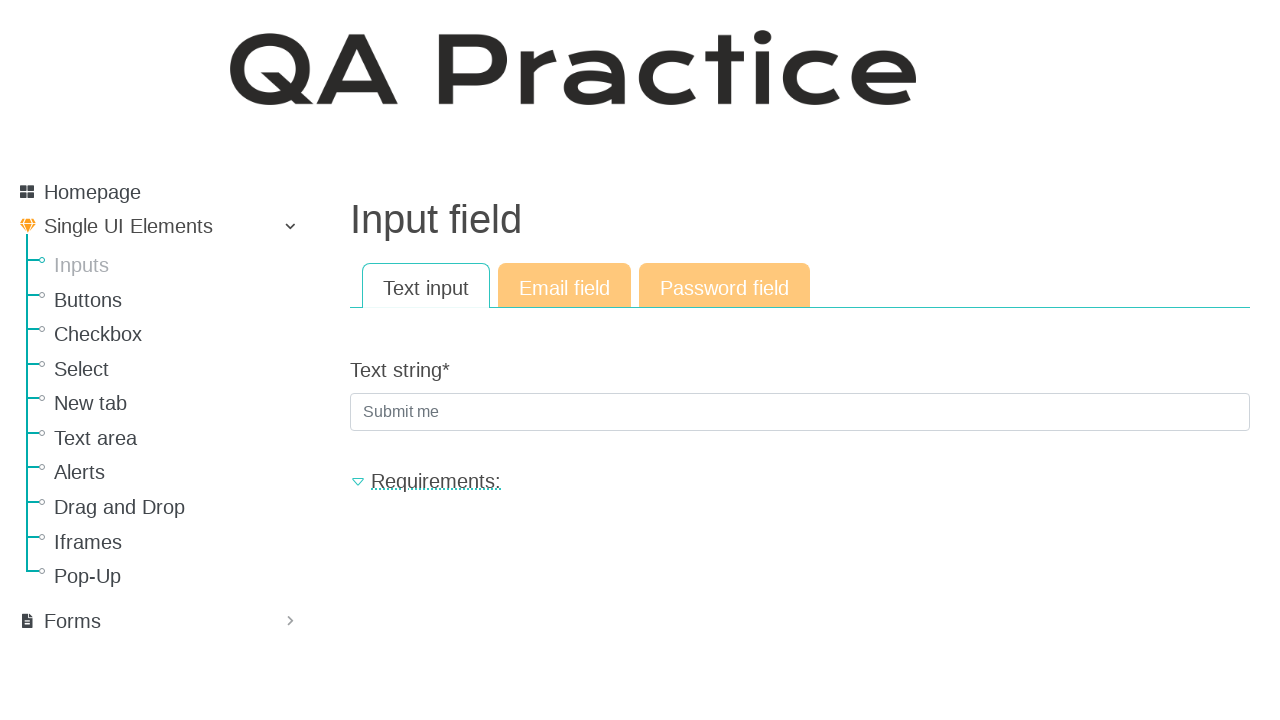

Filled text input field with 'text' on input[name='text_string']
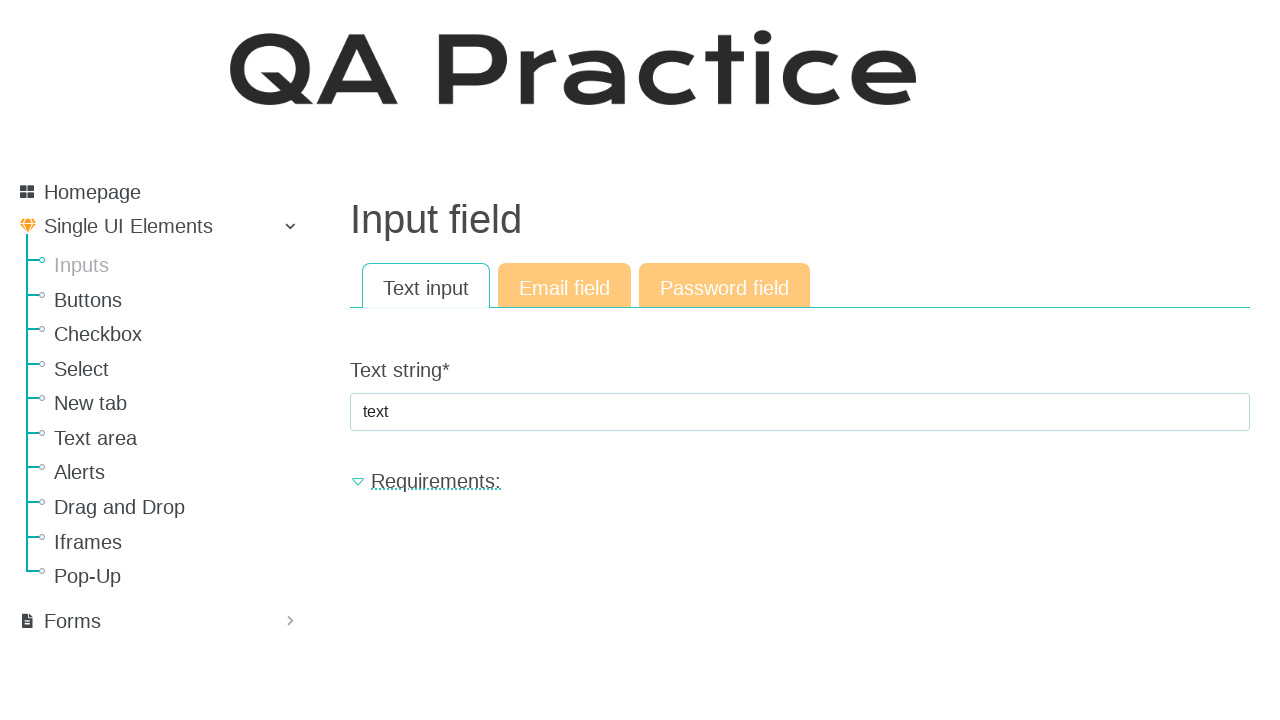

Pressed Enter to submit the form on input[name='text_string']
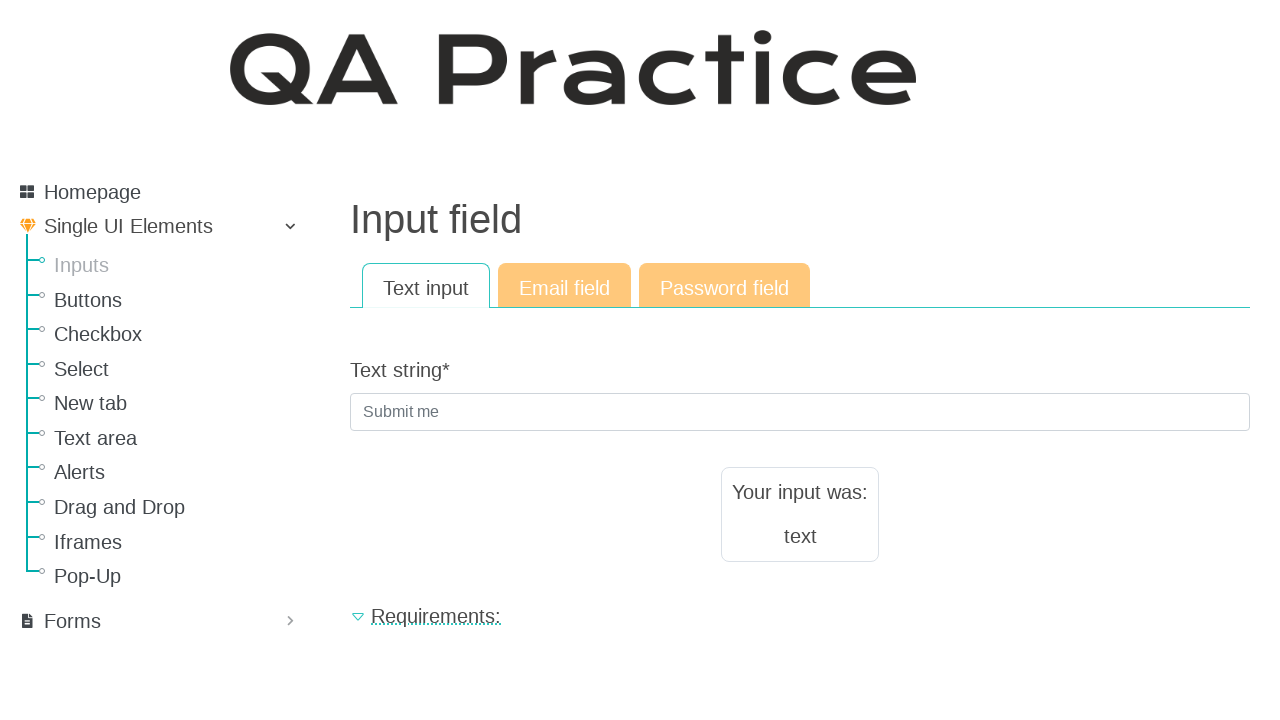

Result text appeared on the page
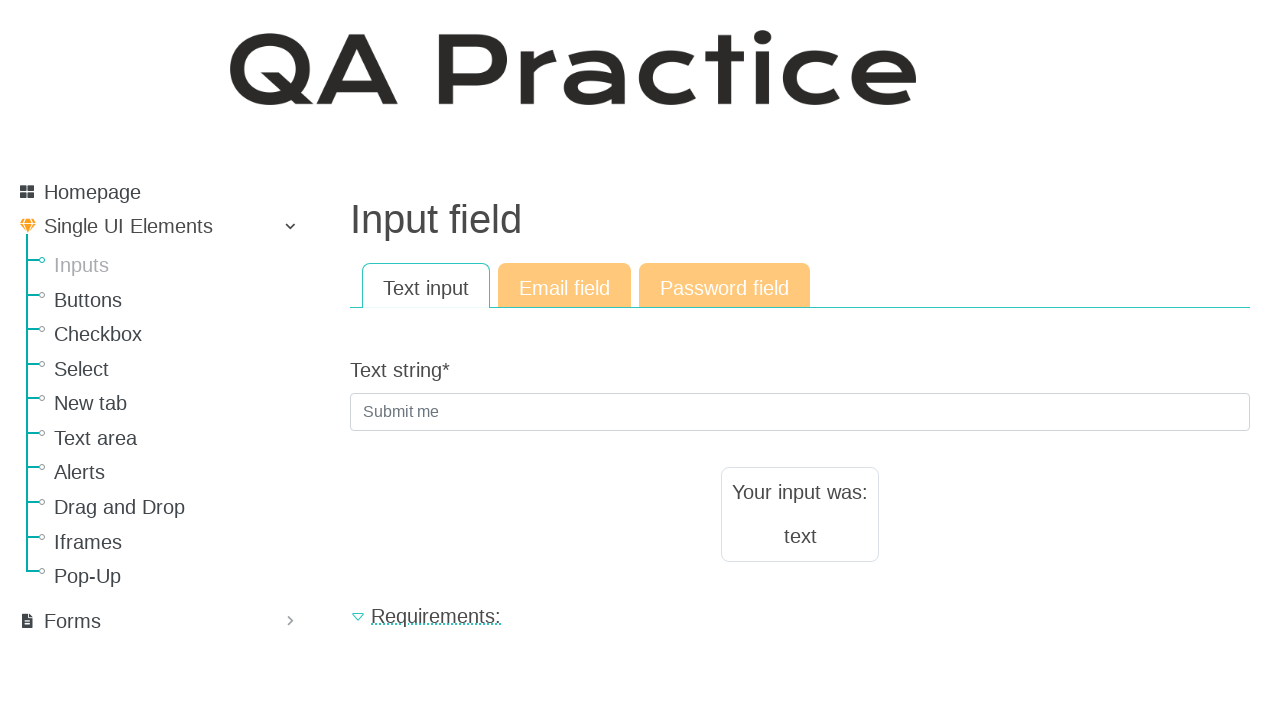

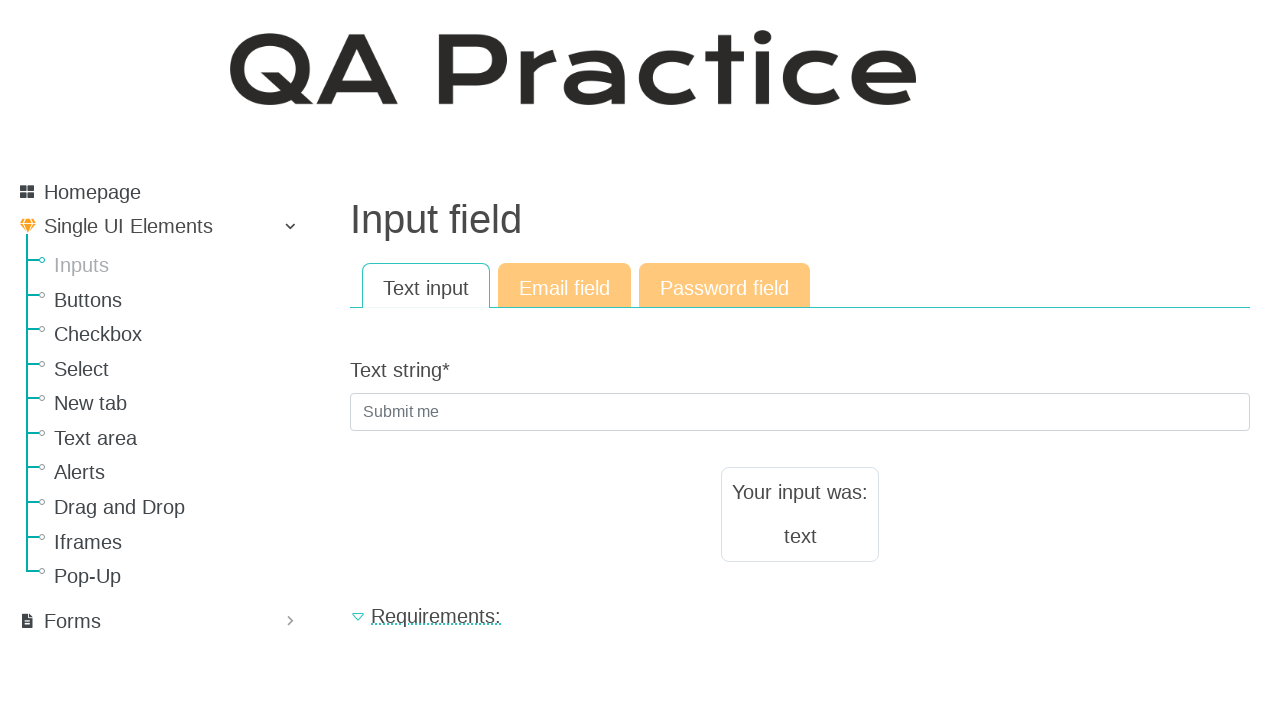